Tests that entered text is trimmed when editing a todo item

Starting URL: https://demo.playwright.dev/todomvc

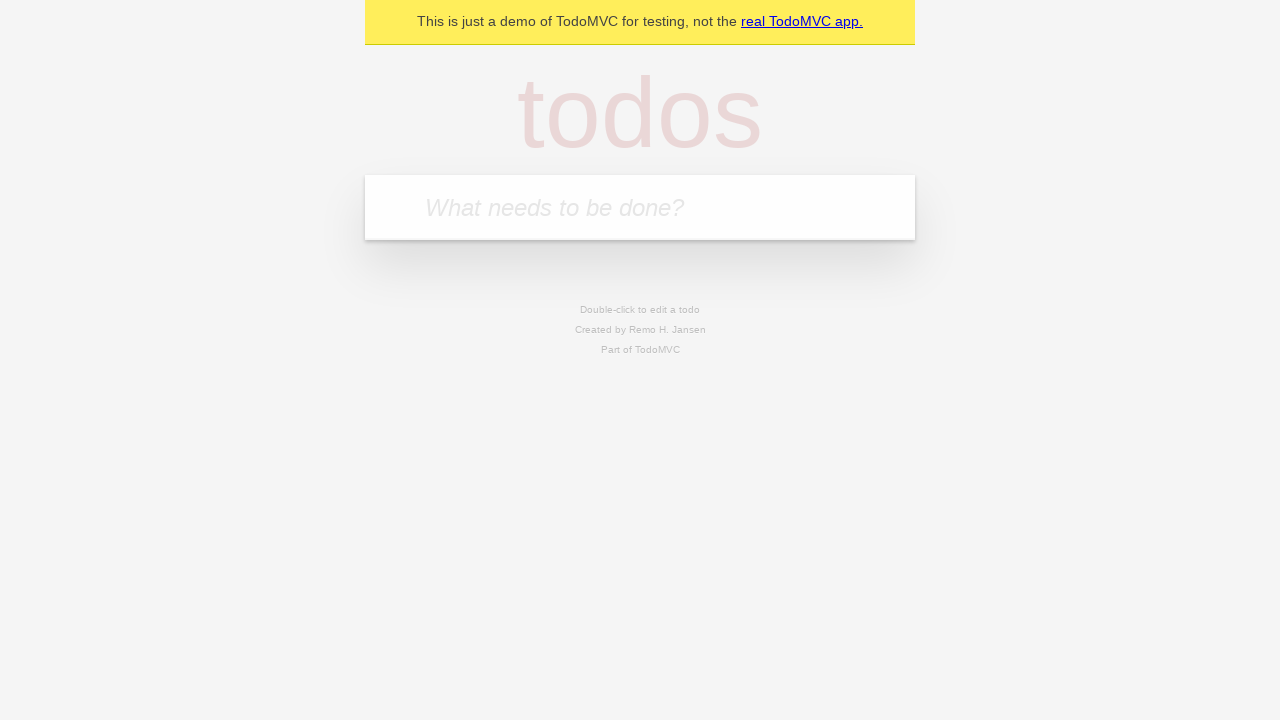

Located the new todo input field
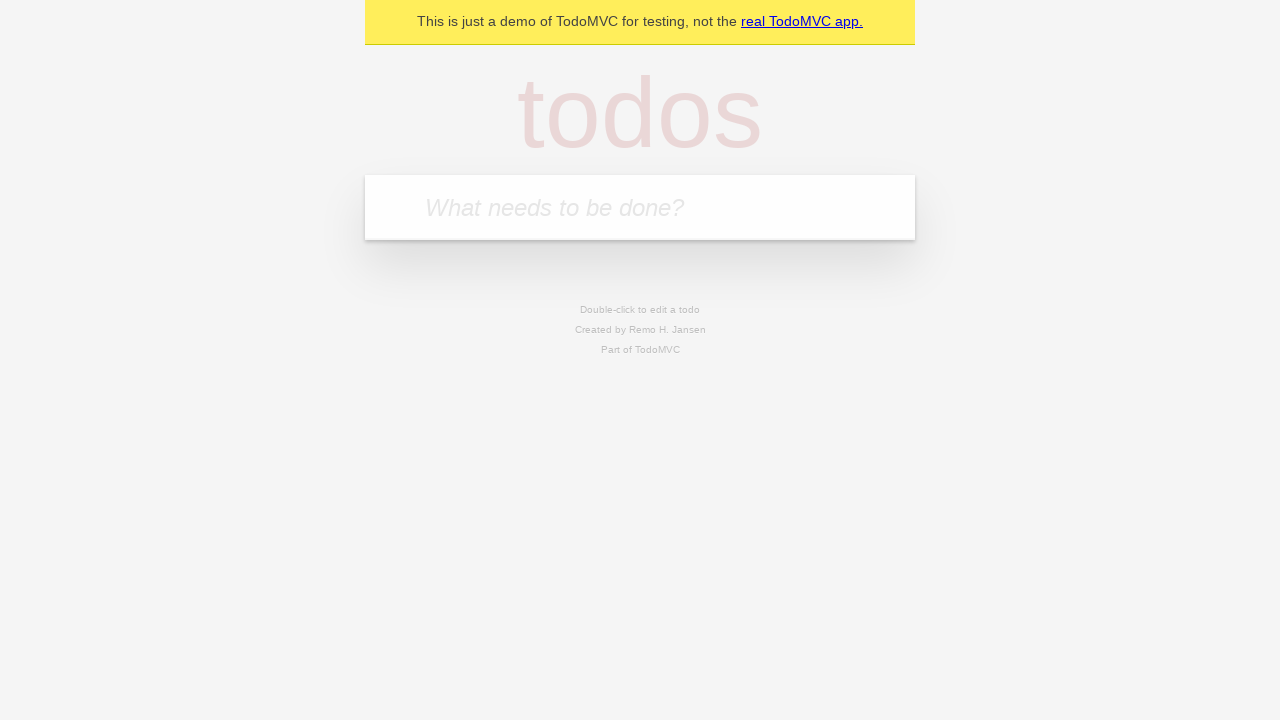

Filled new todo input with 'buy some cheese' on internal:attr=[placeholder="What needs to be done?"i]
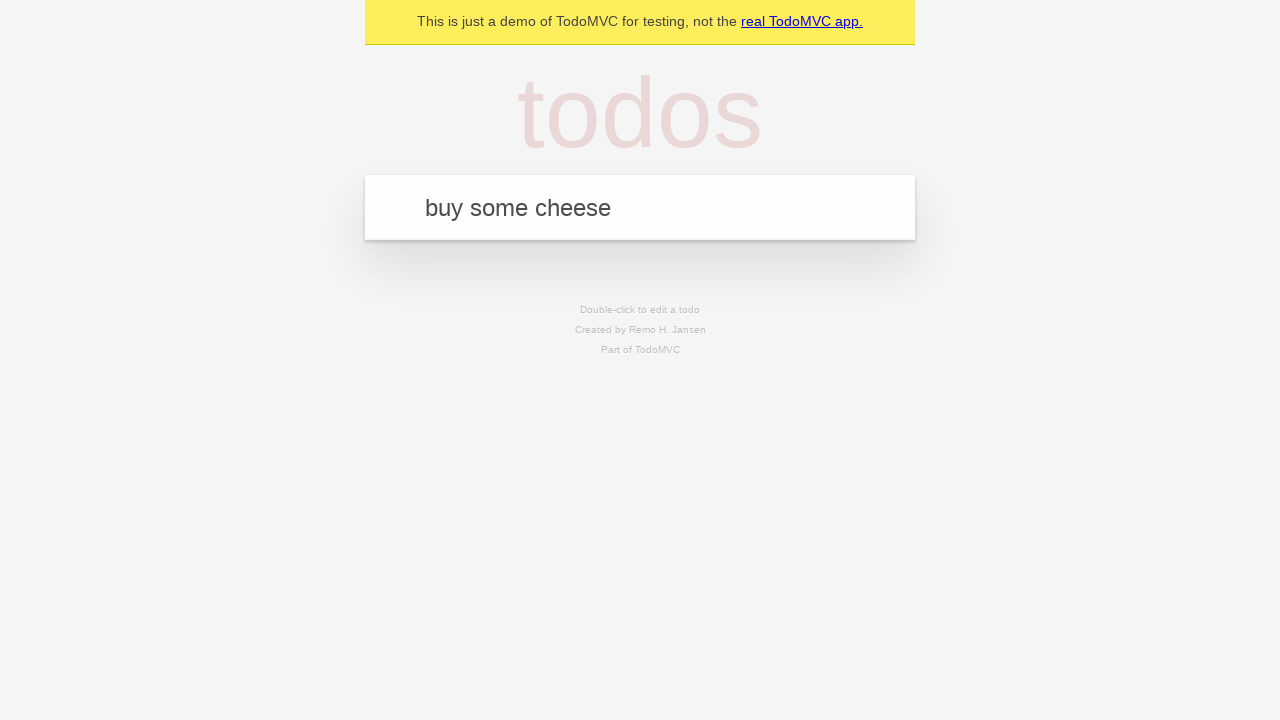

Pressed Enter to create first todo on internal:attr=[placeholder="What needs to be done?"i]
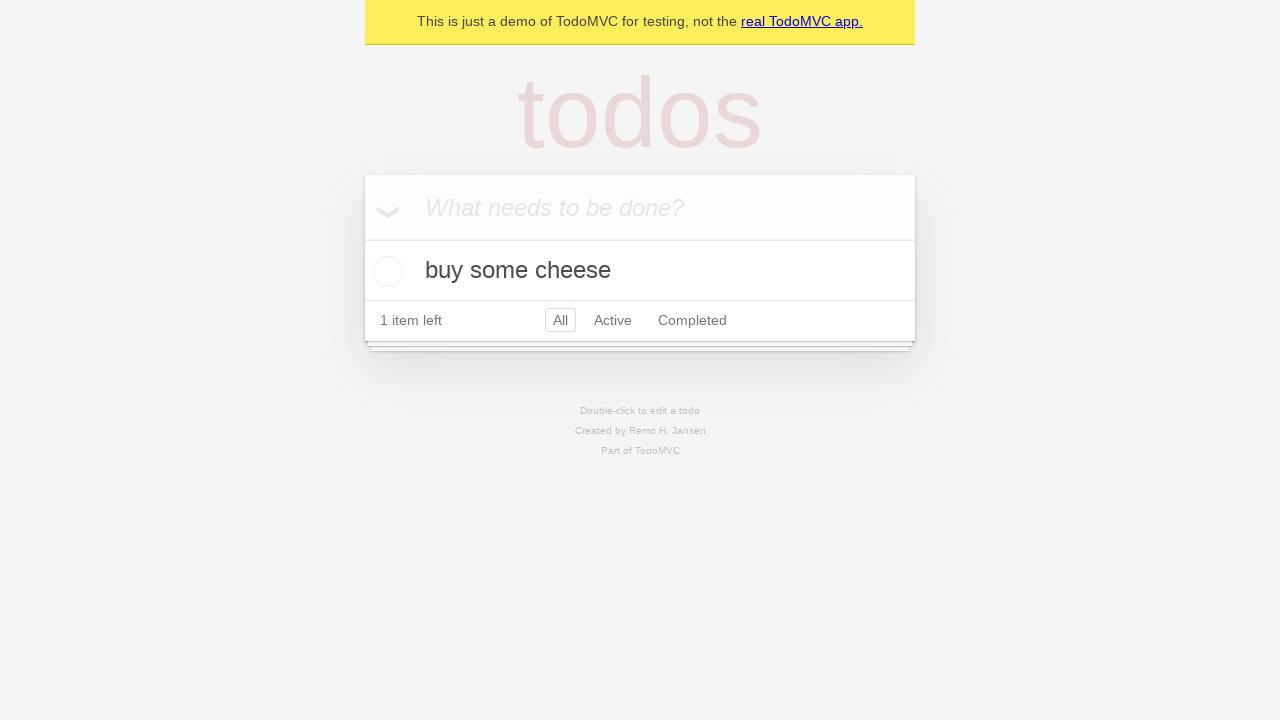

Filled new todo input with 'feed the cat' on internal:attr=[placeholder="What needs to be done?"i]
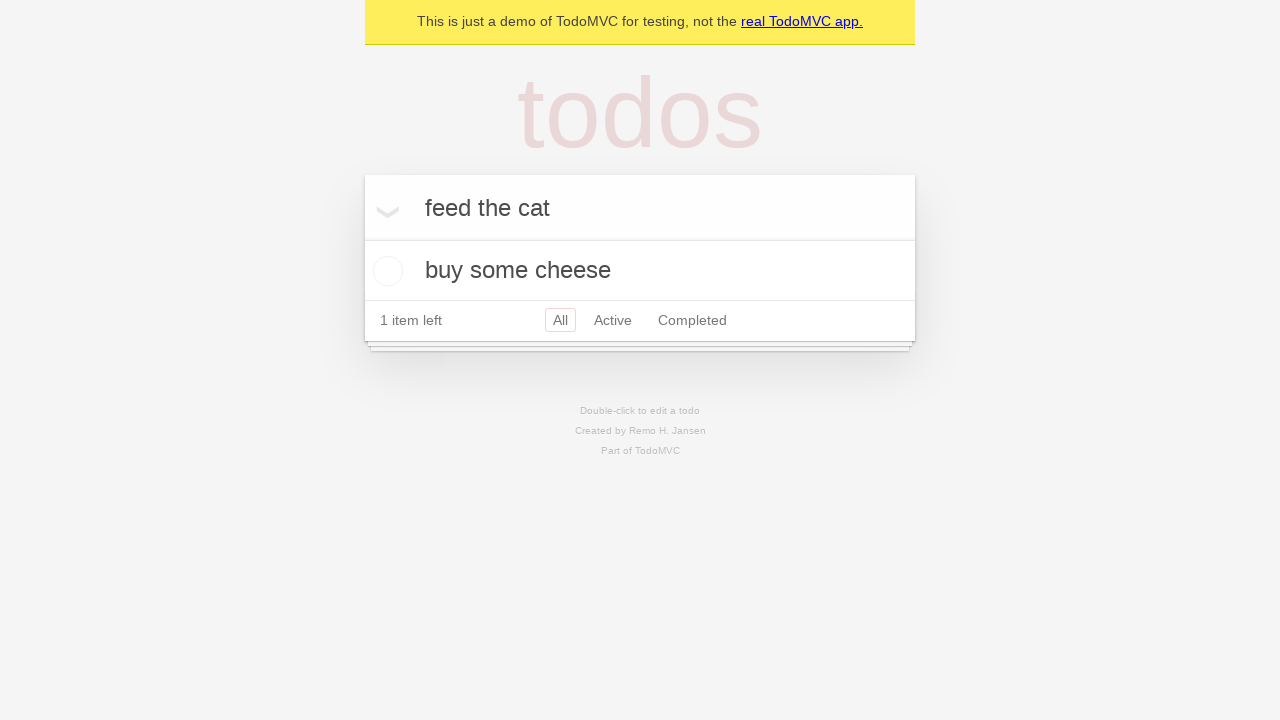

Pressed Enter to create second todo on internal:attr=[placeholder="What needs to be done?"i]
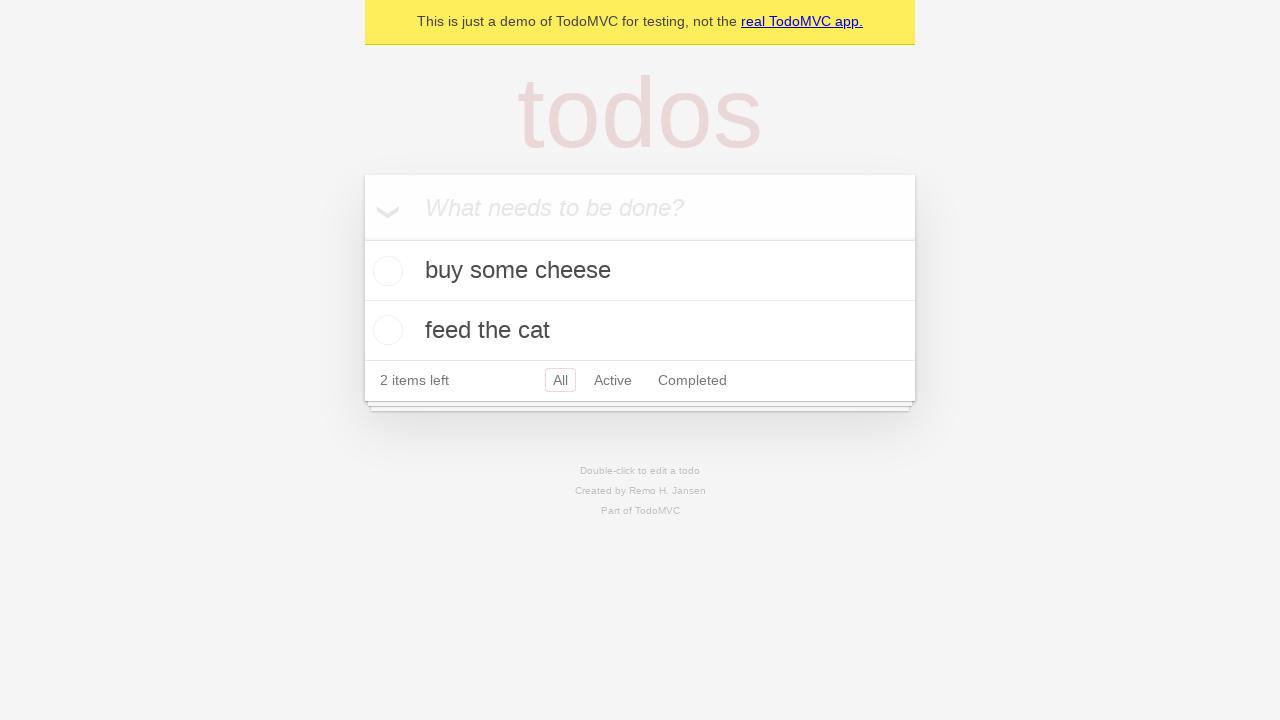

Filled new todo input with 'book a doctors appointment' on internal:attr=[placeholder="What needs to be done?"i]
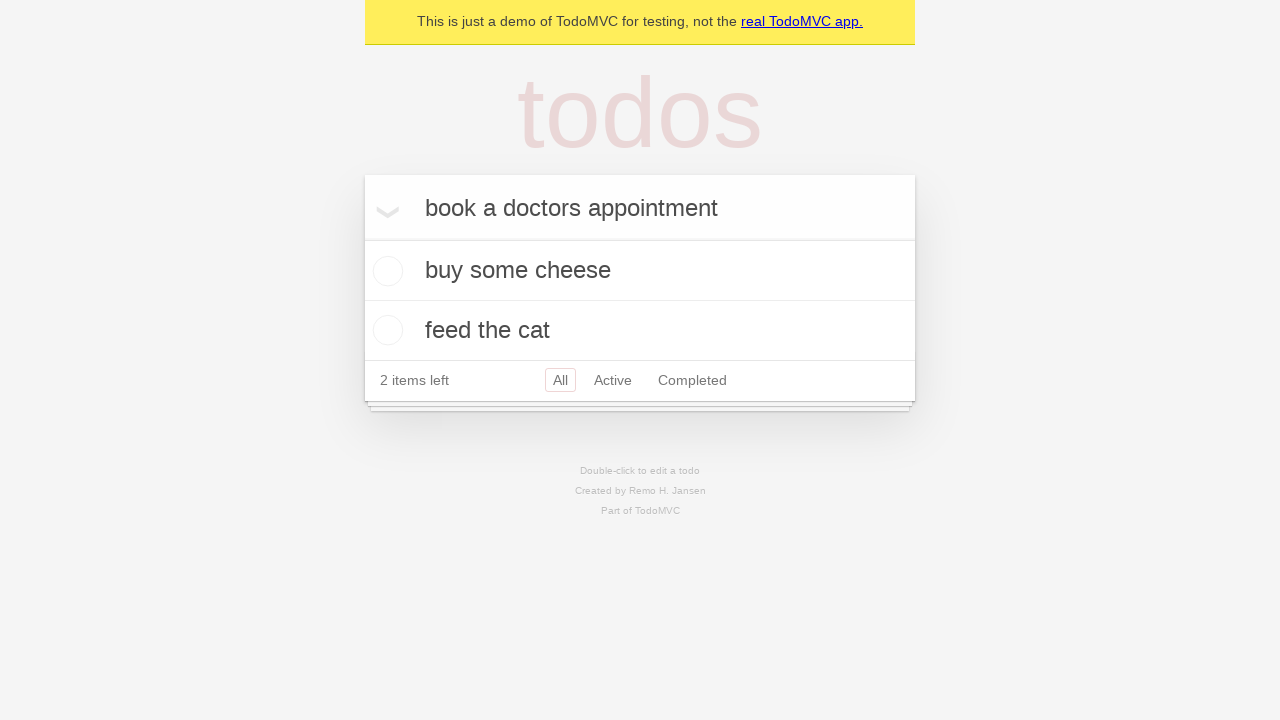

Pressed Enter to create third todo on internal:attr=[placeholder="What needs to be done?"i]
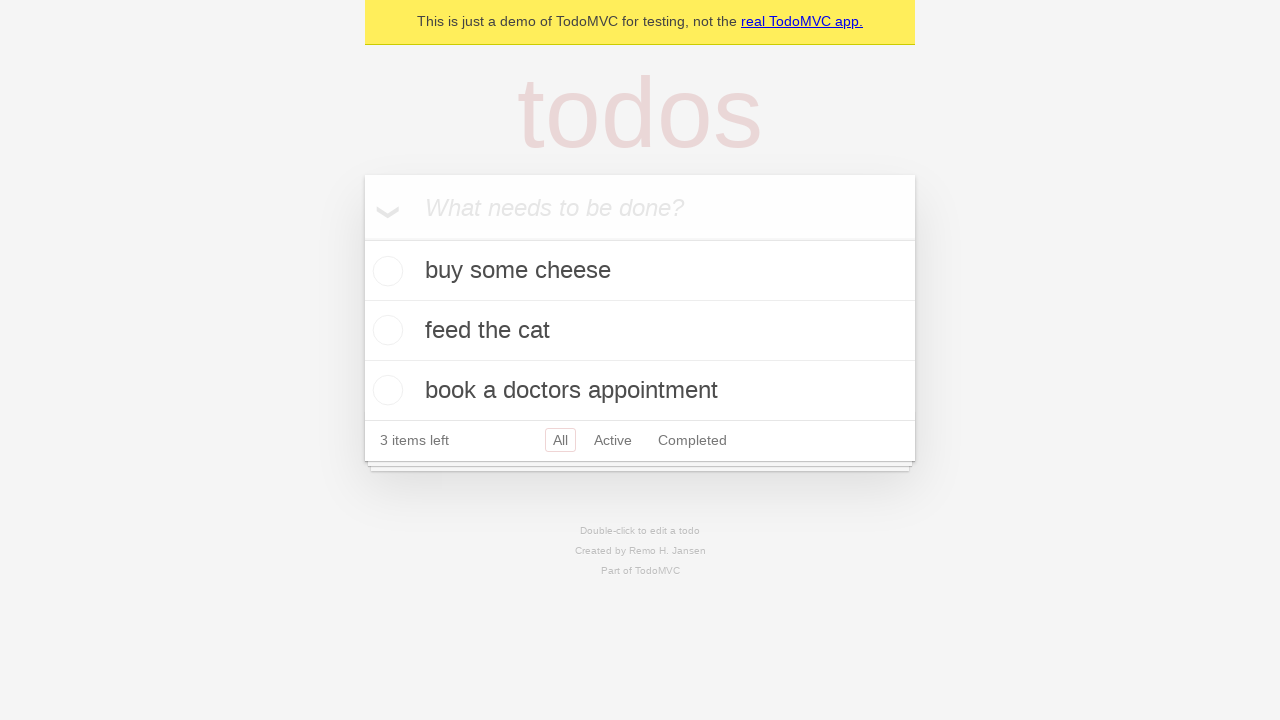

Located all todo items
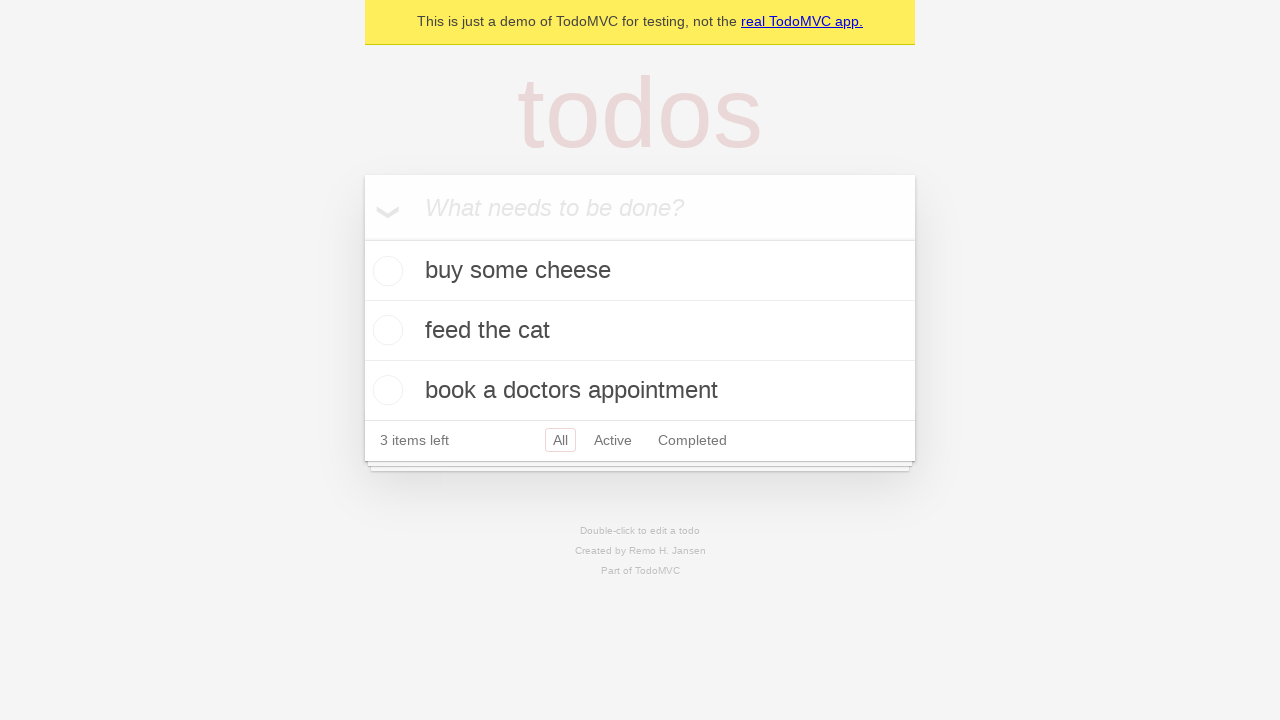

Double-clicked the second todo item to enter edit mode at (640, 331) on internal:testid=[data-testid="todo-item"s] >> nth=1
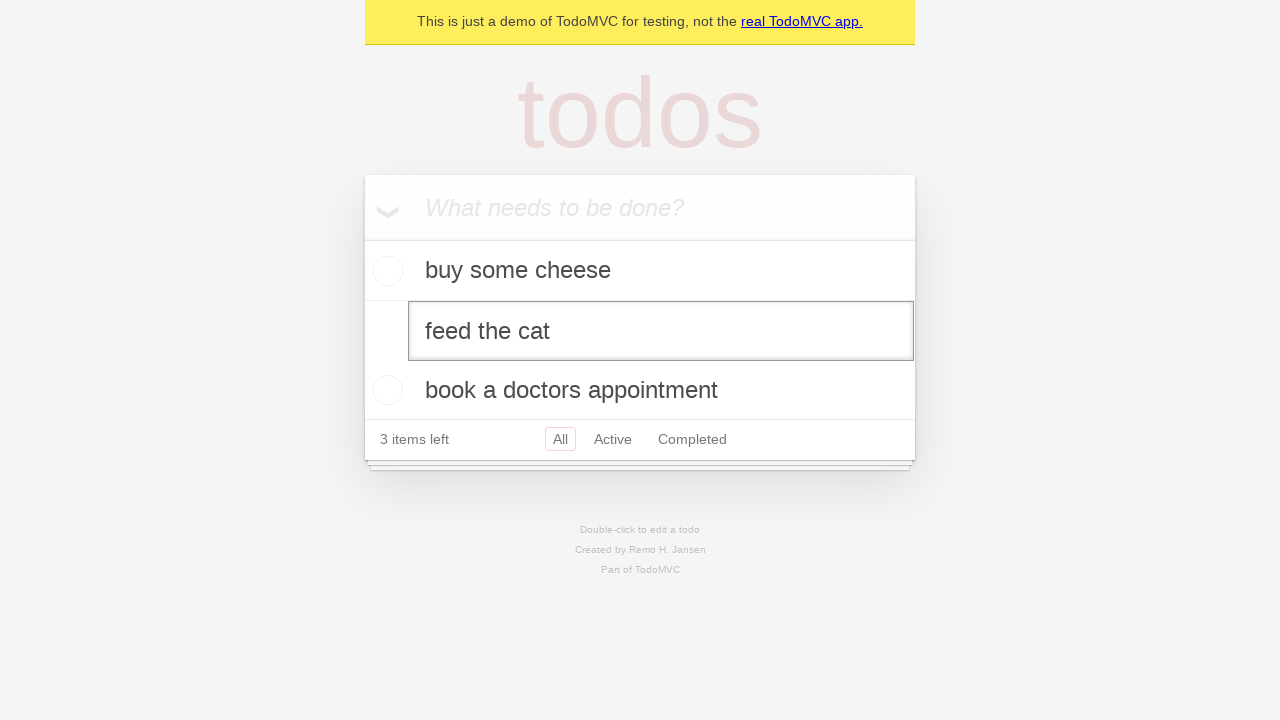

Located the edit input field for the second todo
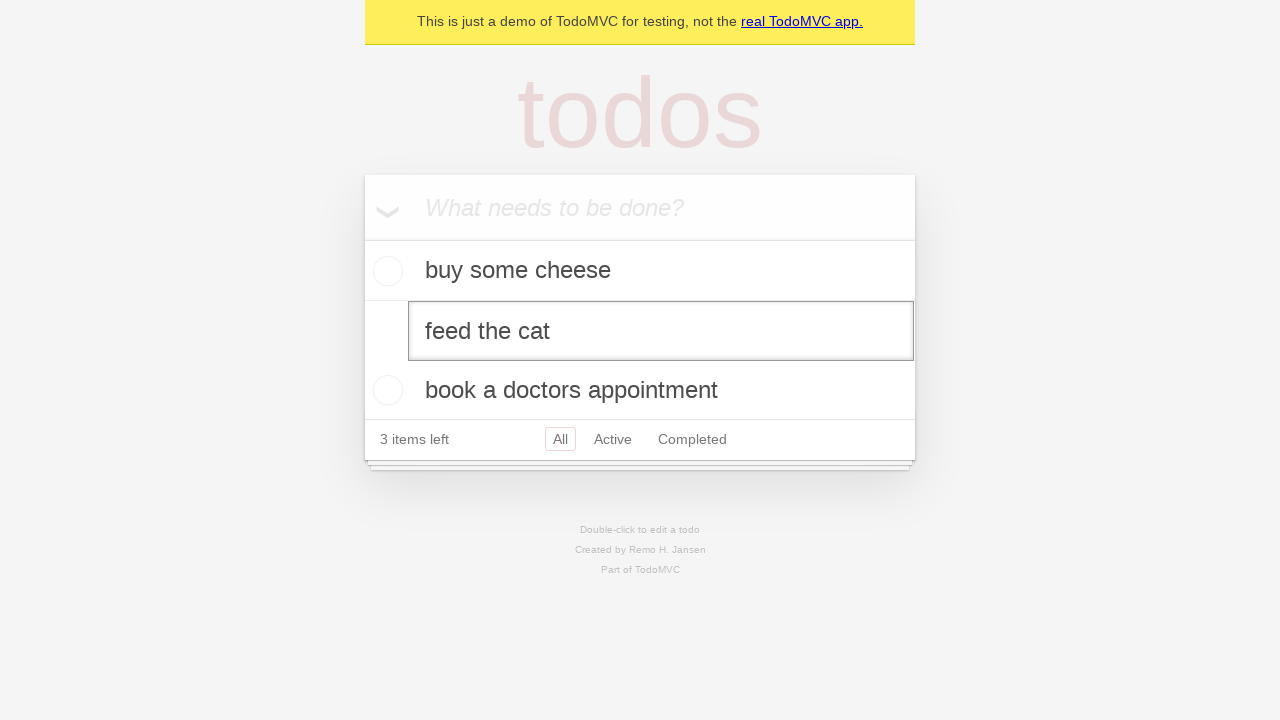

Filled edit input with text containing leading and trailing spaces on internal:testid=[data-testid="todo-item"s] >> nth=1 >> internal:role=textbox[nam
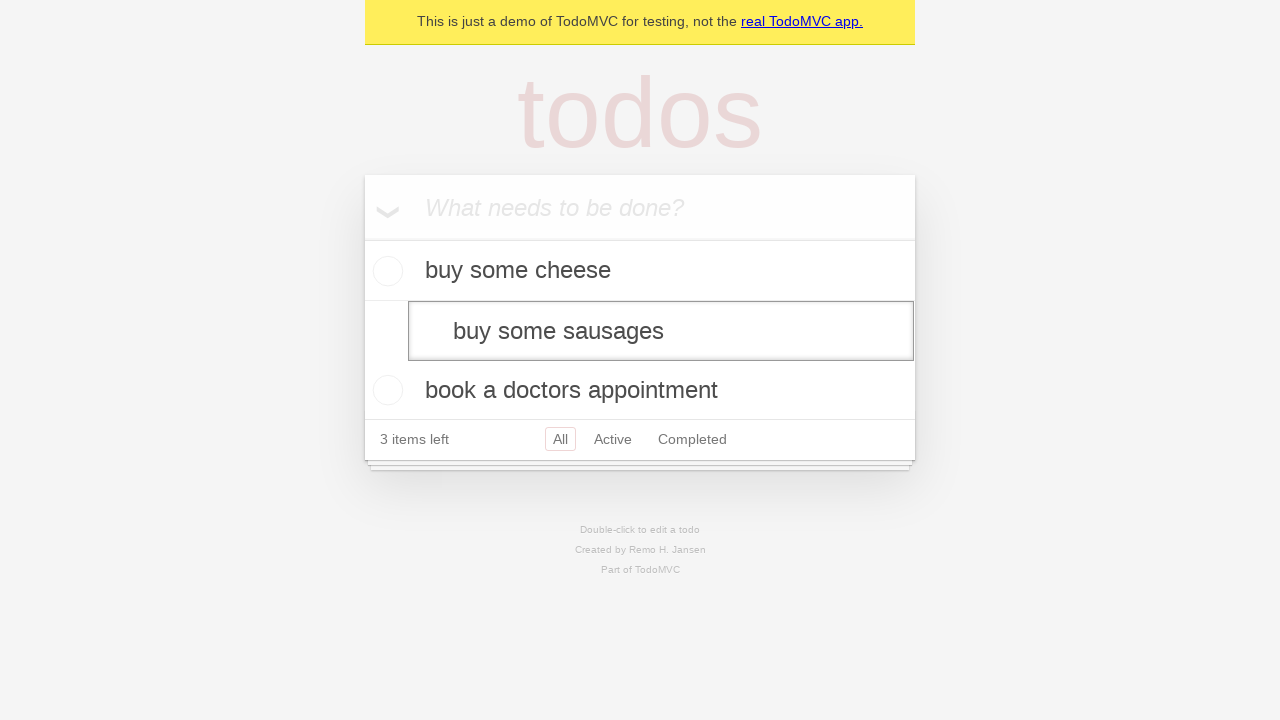

Pressed Enter to confirm the edited todo and verify text is trimmed on internal:testid=[data-testid="todo-item"s] >> nth=1 >> internal:role=textbox[nam
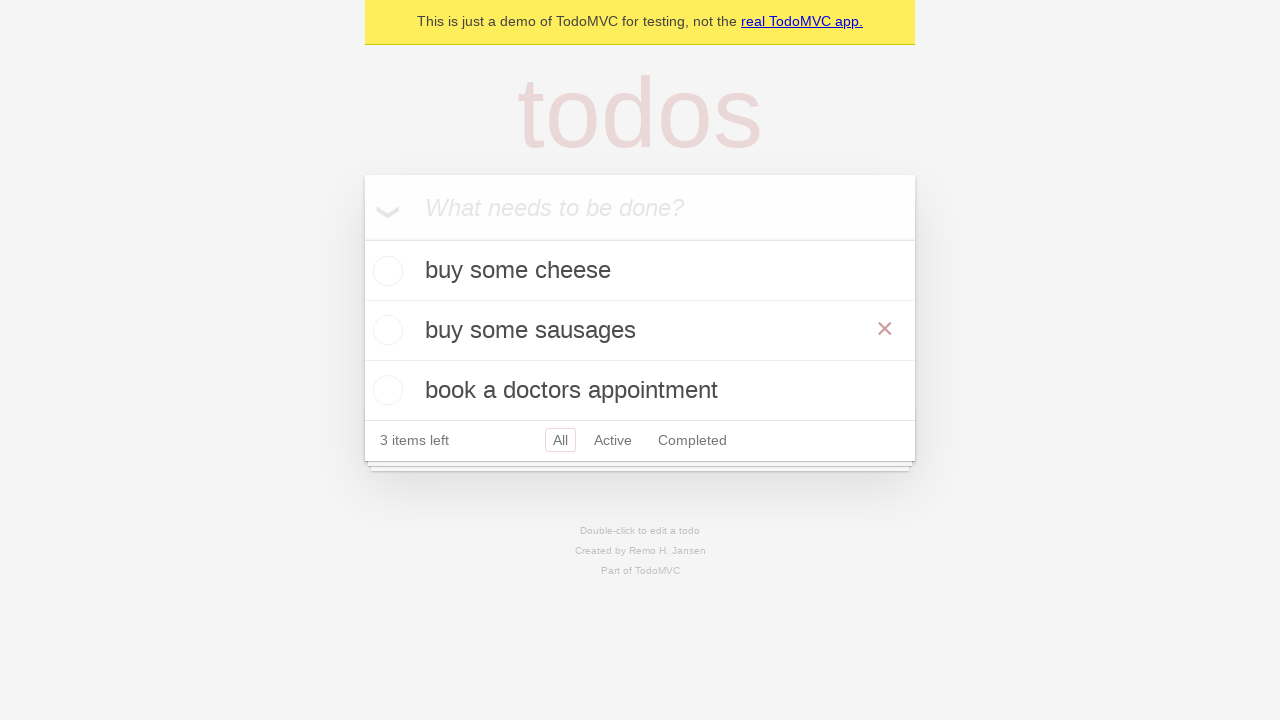

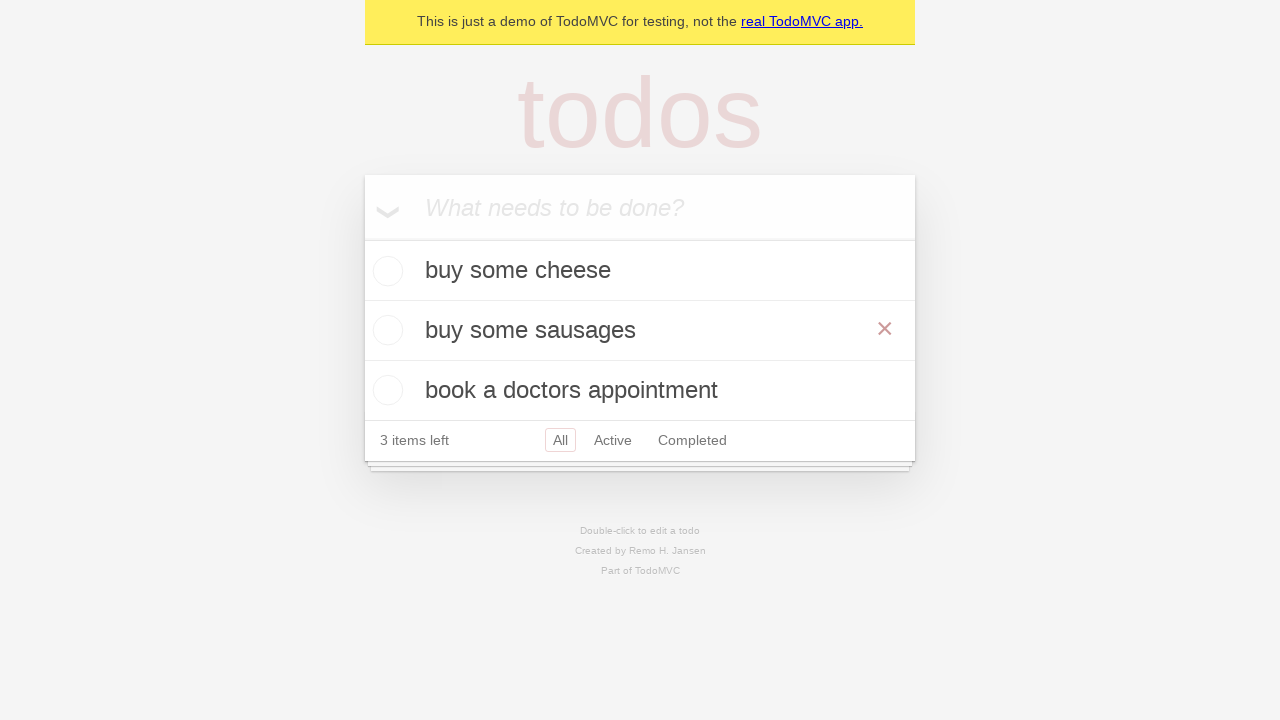